Tests an explicit wait scenario where the script waits for a price element to show '$100', then clicks a book button, calculates a mathematical answer based on a displayed value, and submits the solution.

Starting URL: http://suninjuly.github.io/explicit_wait2.html

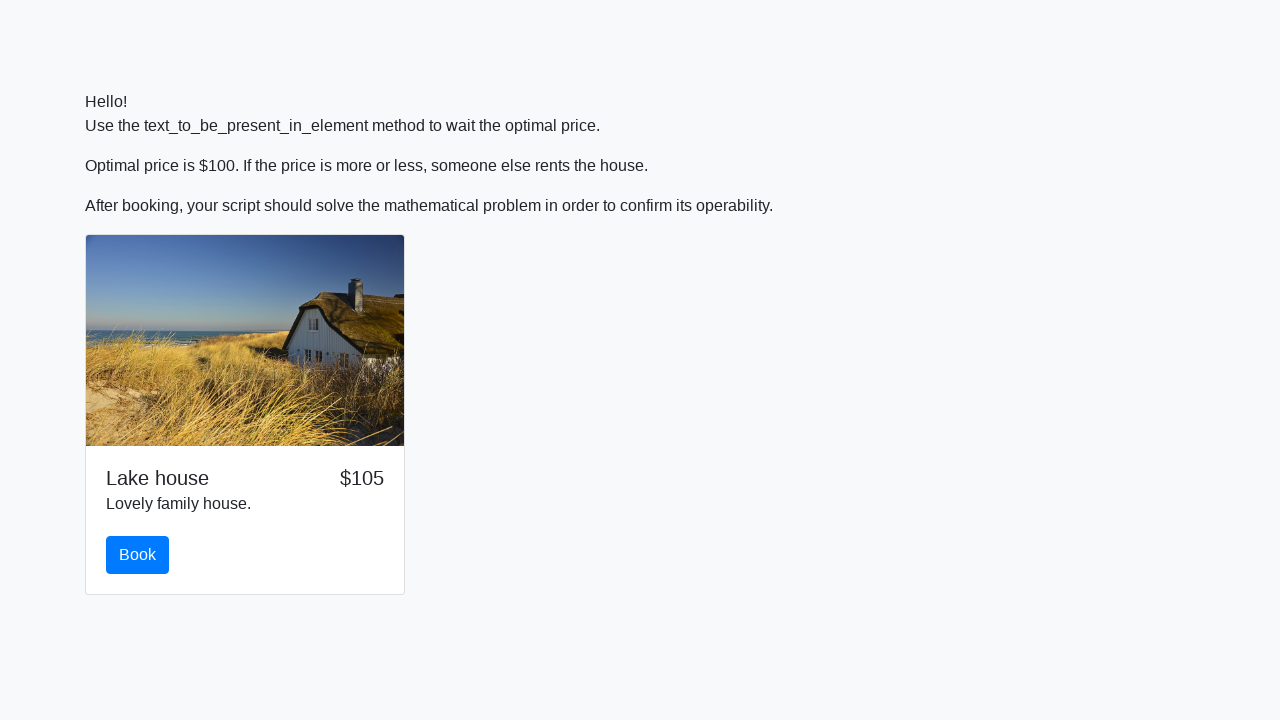

Waited for price element to display '$100'
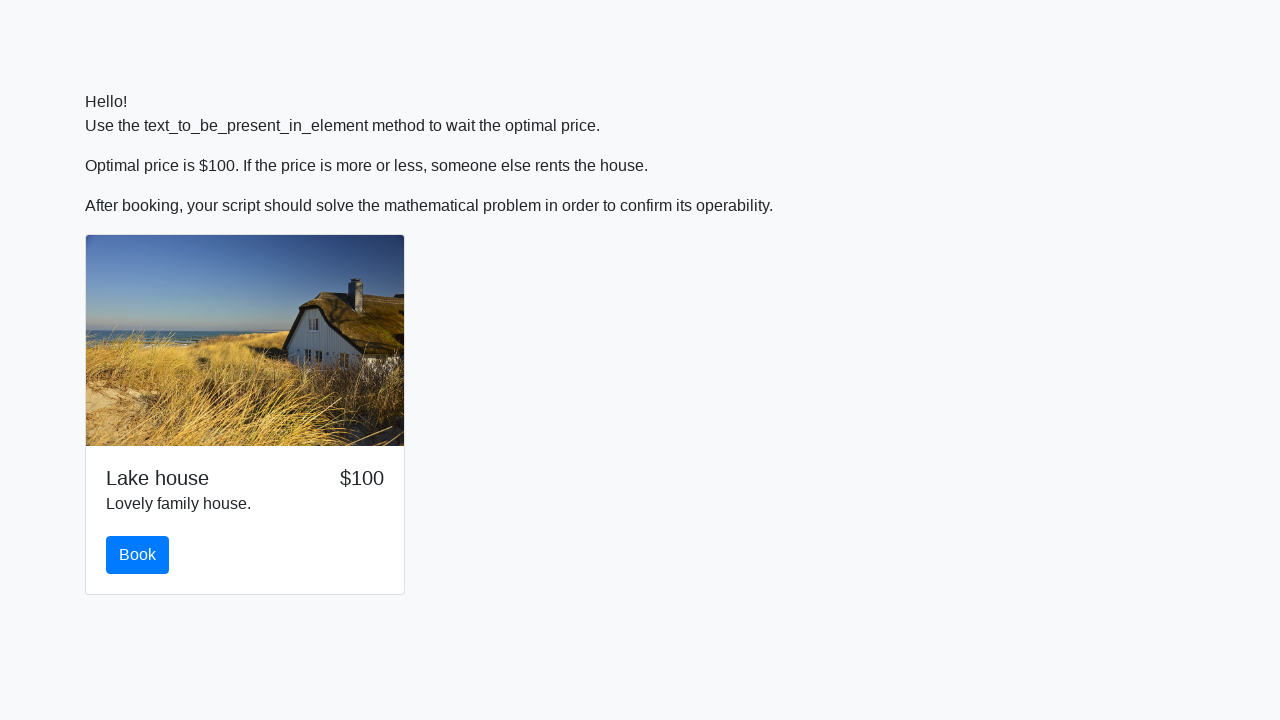

Clicked the book button at (138, 555) on #book
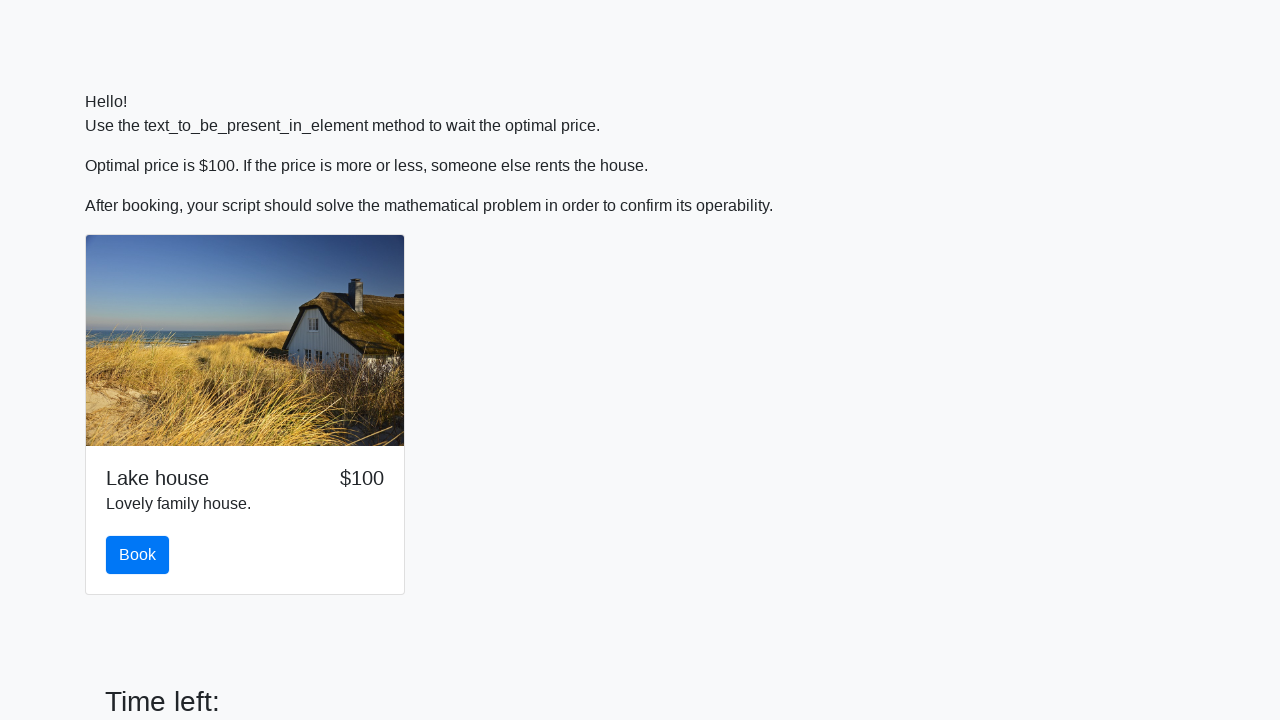

Retrieved input value for calculation: 427
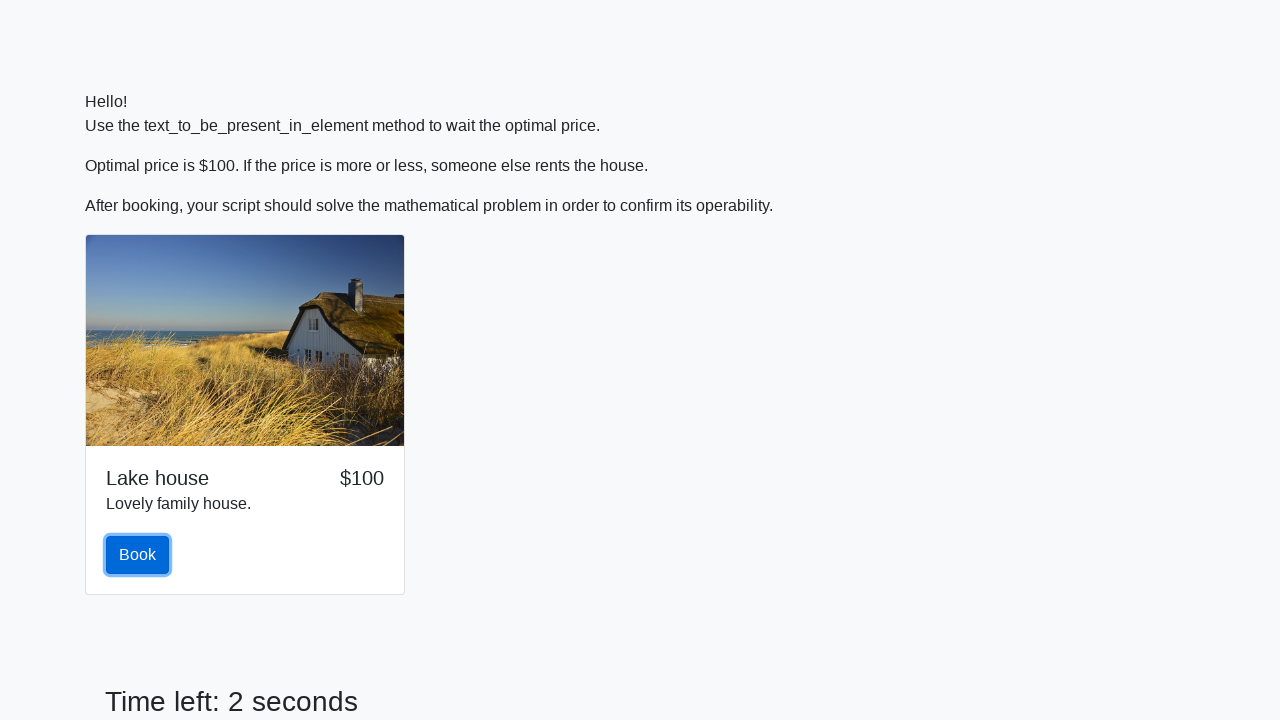

Calculated mathematical answer: 1.113675094868837
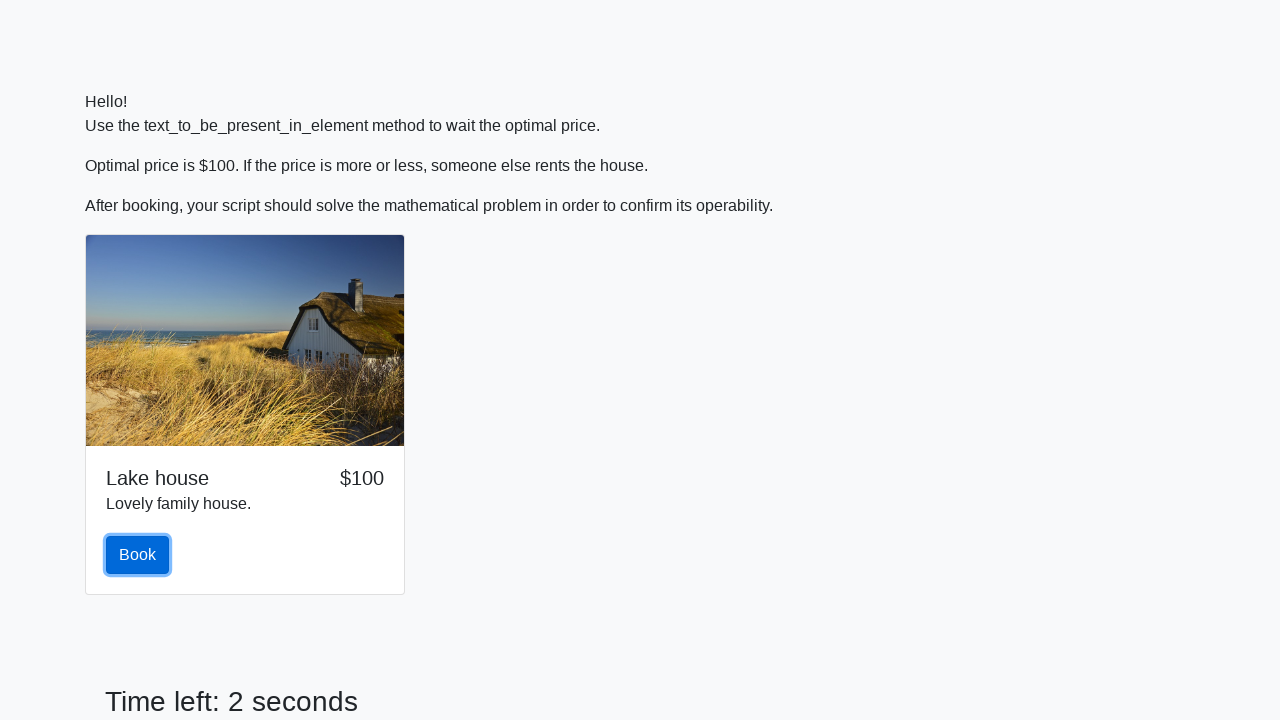

Filled answer field with calculated value on #answer
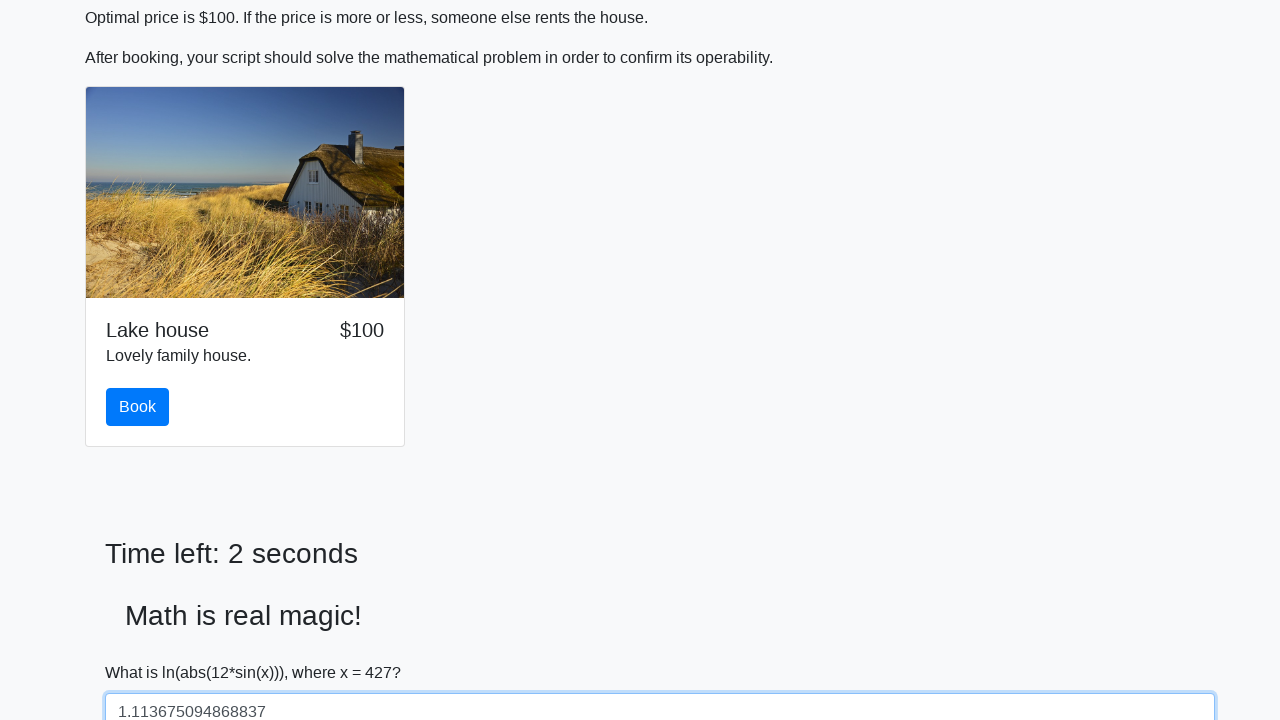

Clicked solve button to submit the answer at (143, 651) on #solve
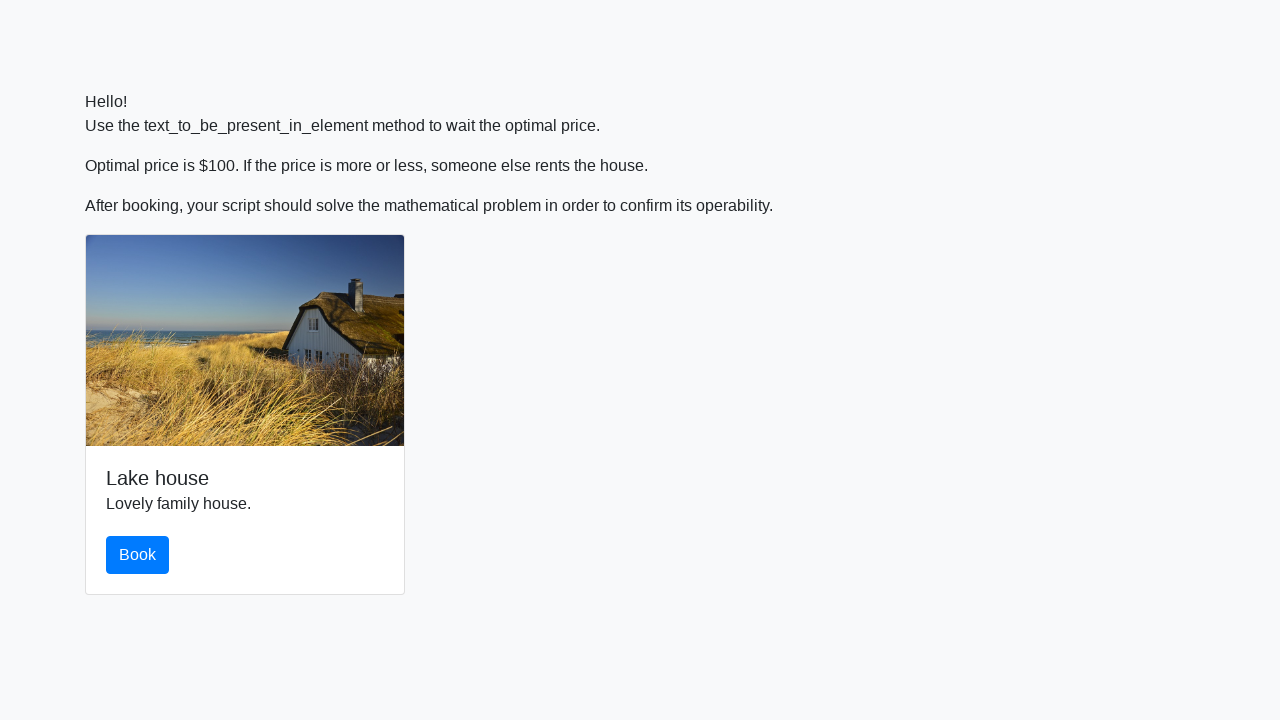

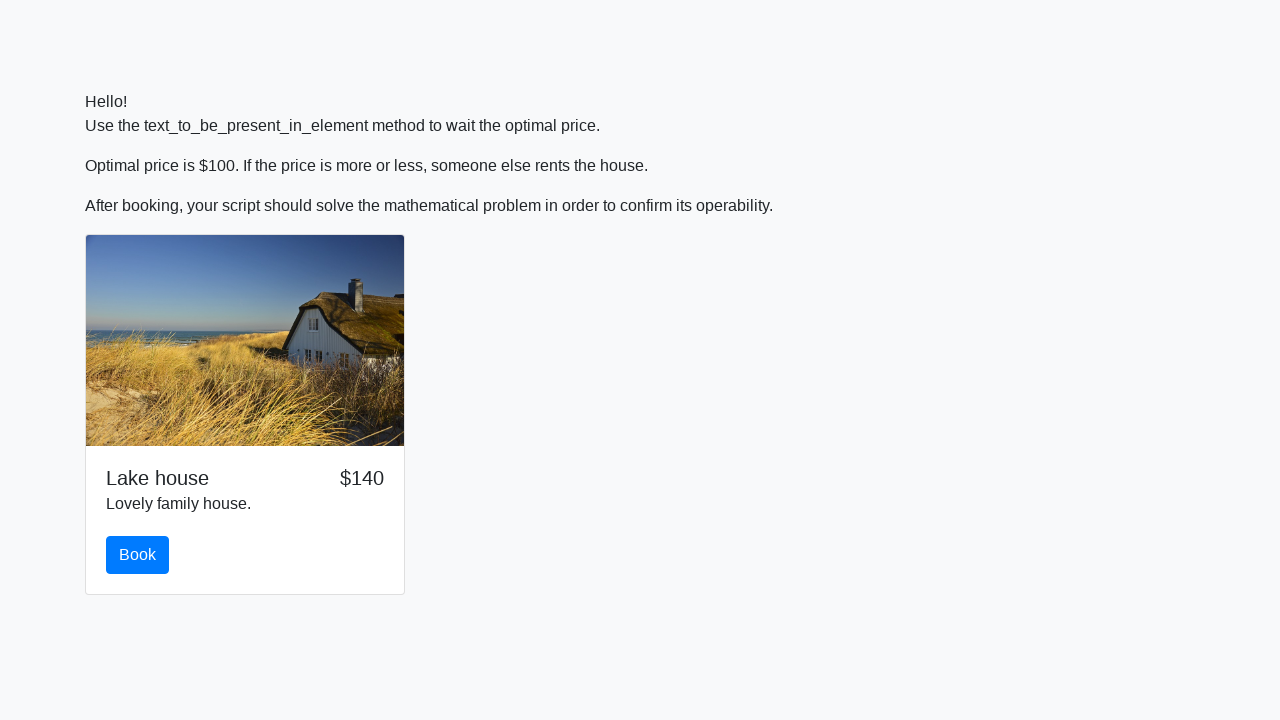